Tests scrolling to an element and filling out a form with name and date fields on a scroll practice page

Starting URL: https://formy-project.herokuapp.com/scroll

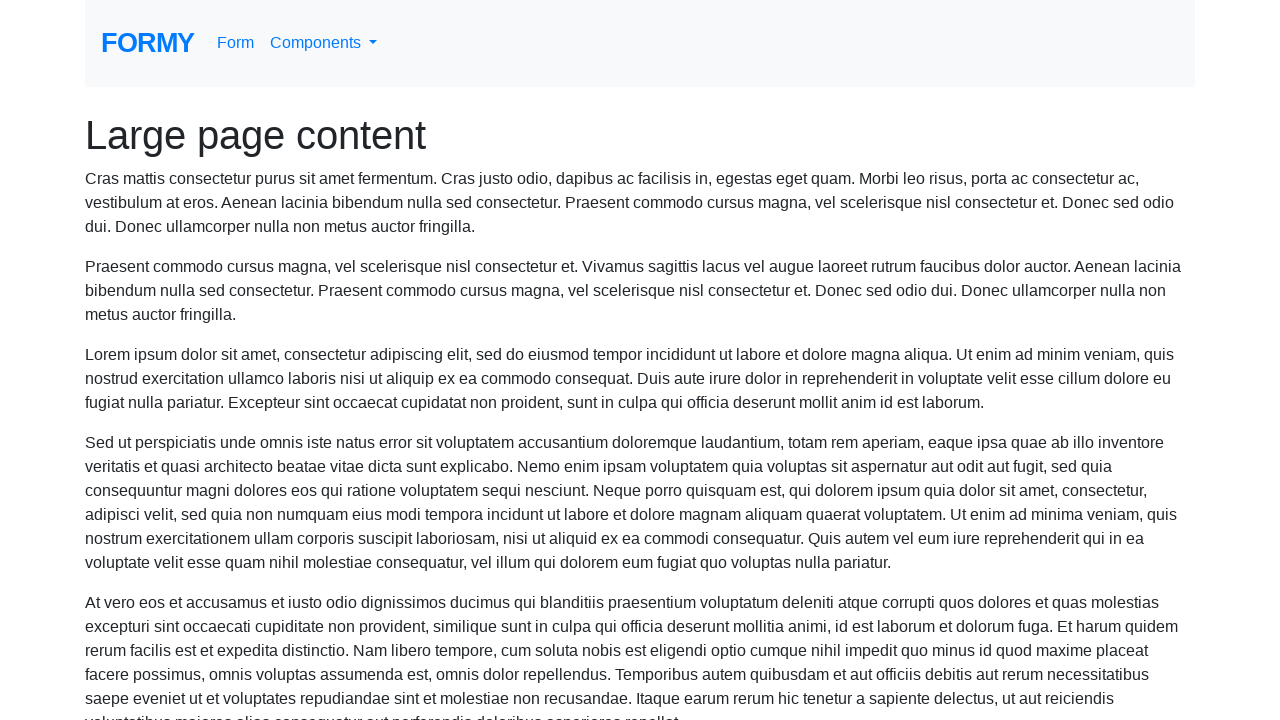

Located the name field element
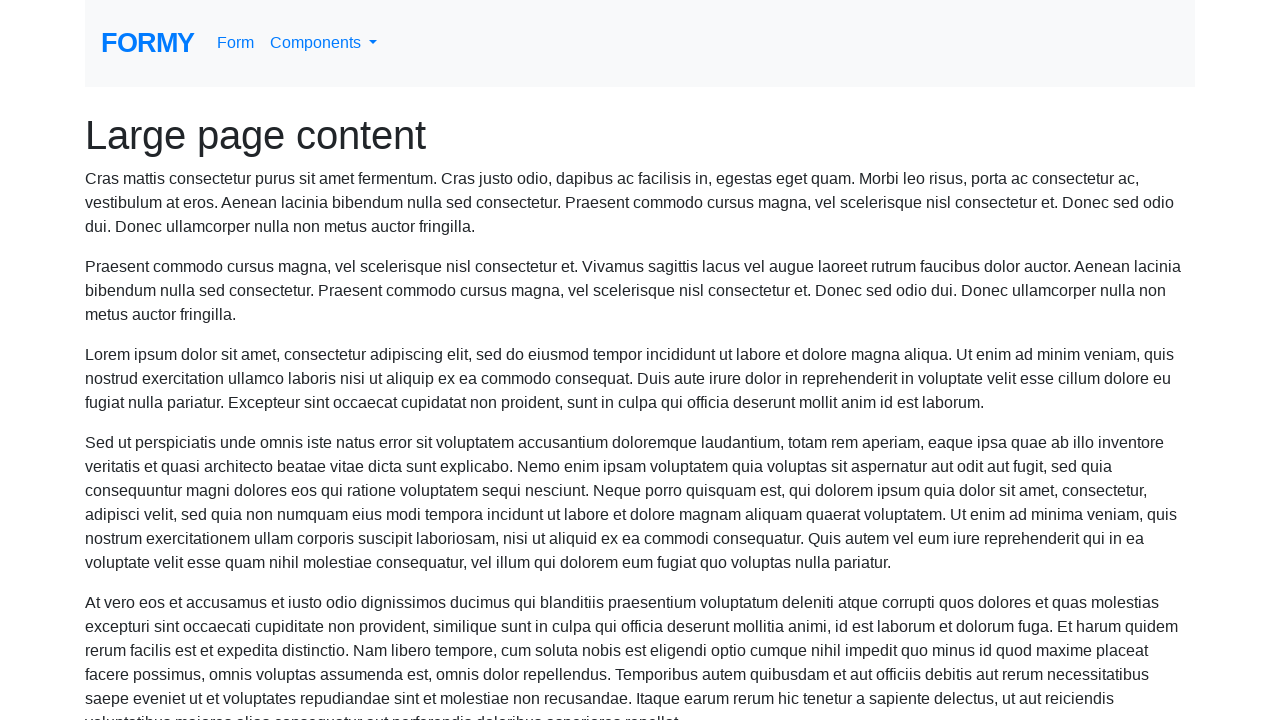

Scrolled to name field
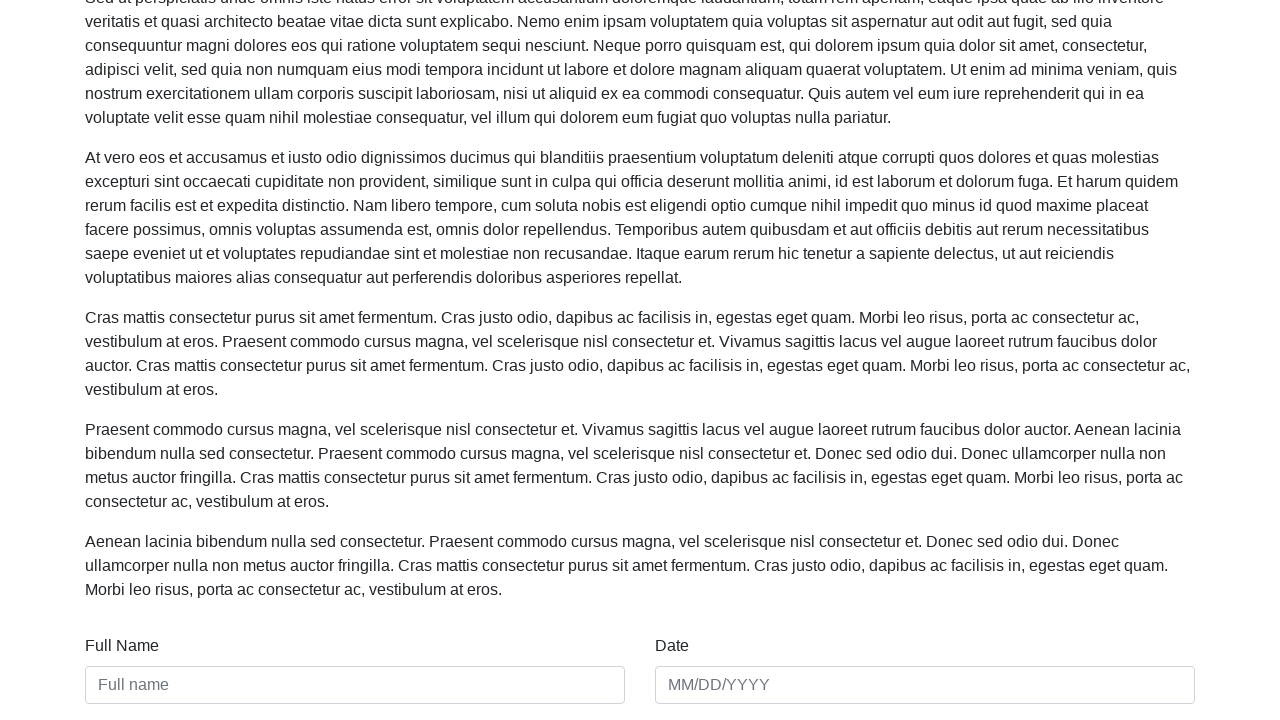

Filled name field with 'Carla' on #name
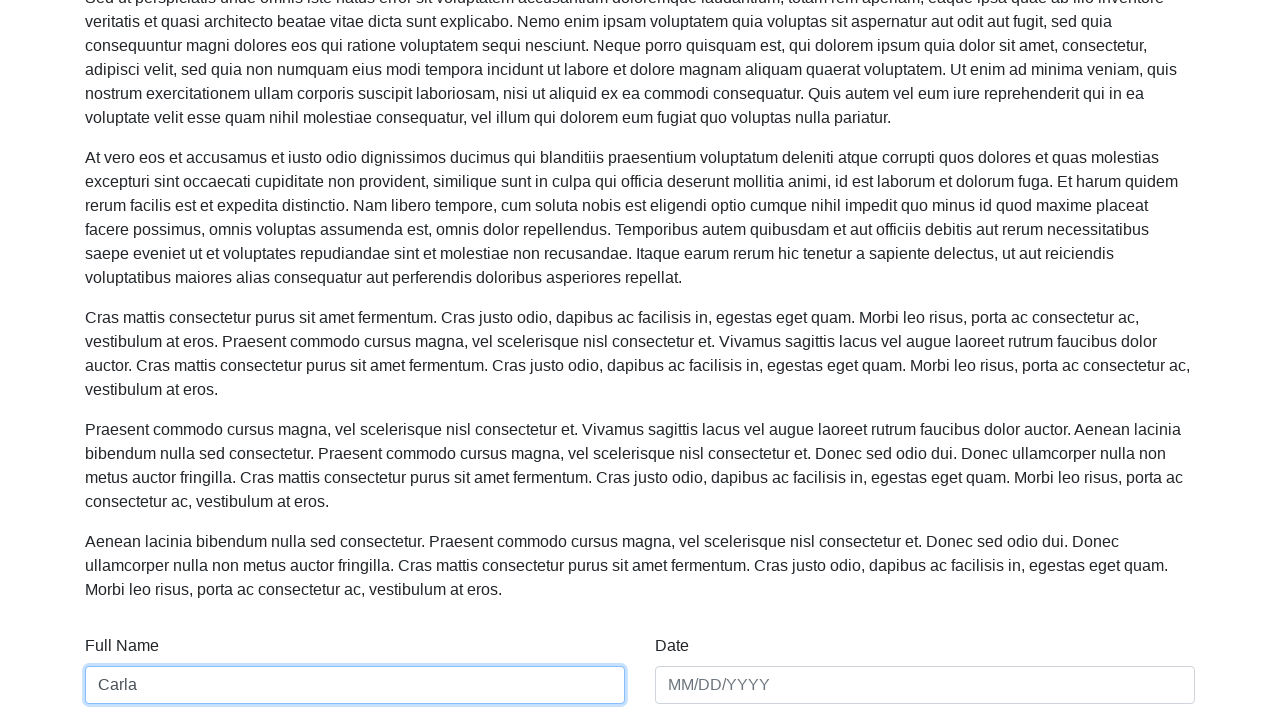

Filled date field with '01/01/2020' on #date
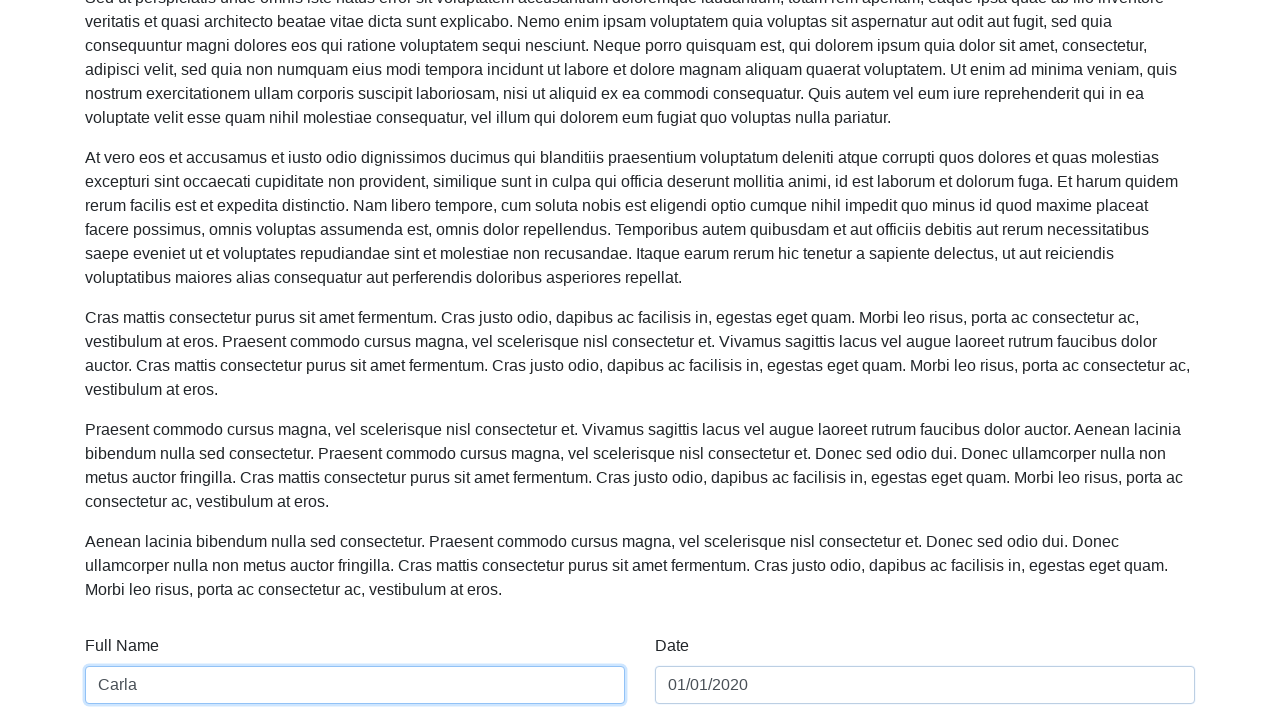

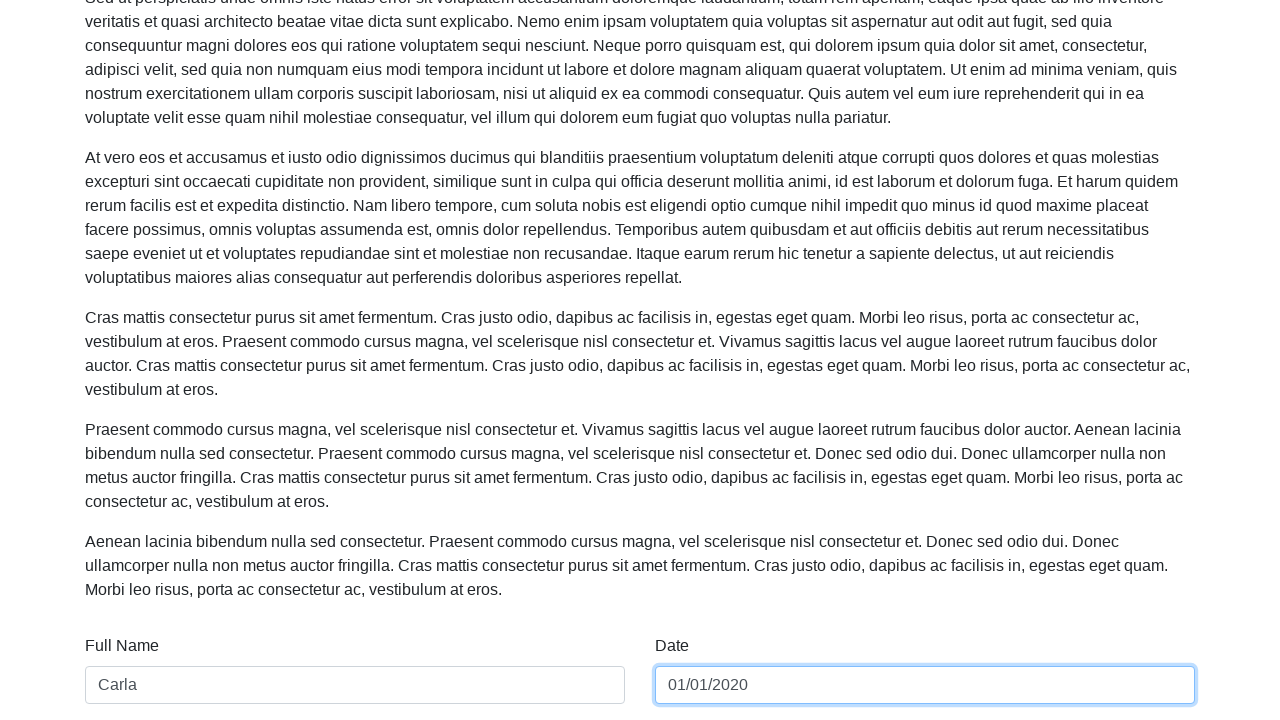